Navigates to the Frames page and clicks the iFrames link to verify navigation to the iFrame page with TinyMCE editor

Starting URL: https://the-internet.herokuapp.com/frames

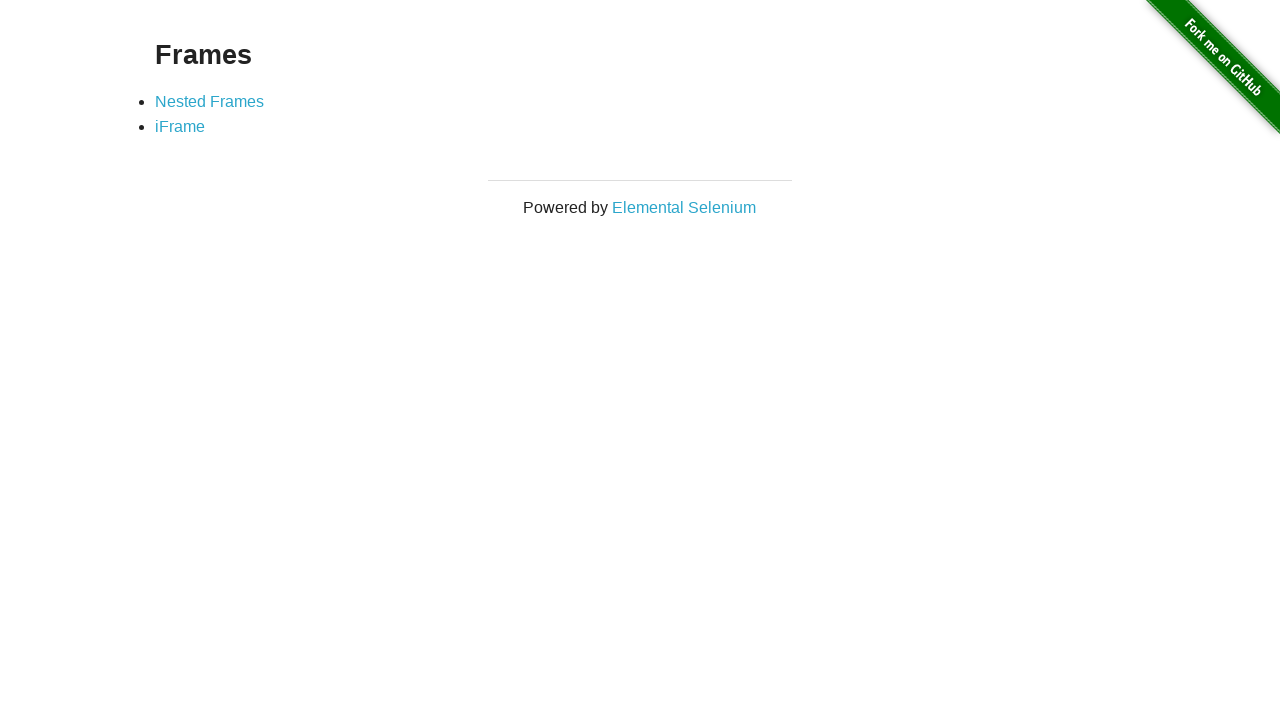

Clicked on the iFrames link to navigate to the iframe page at (180, 127) on a[href='/iframe']
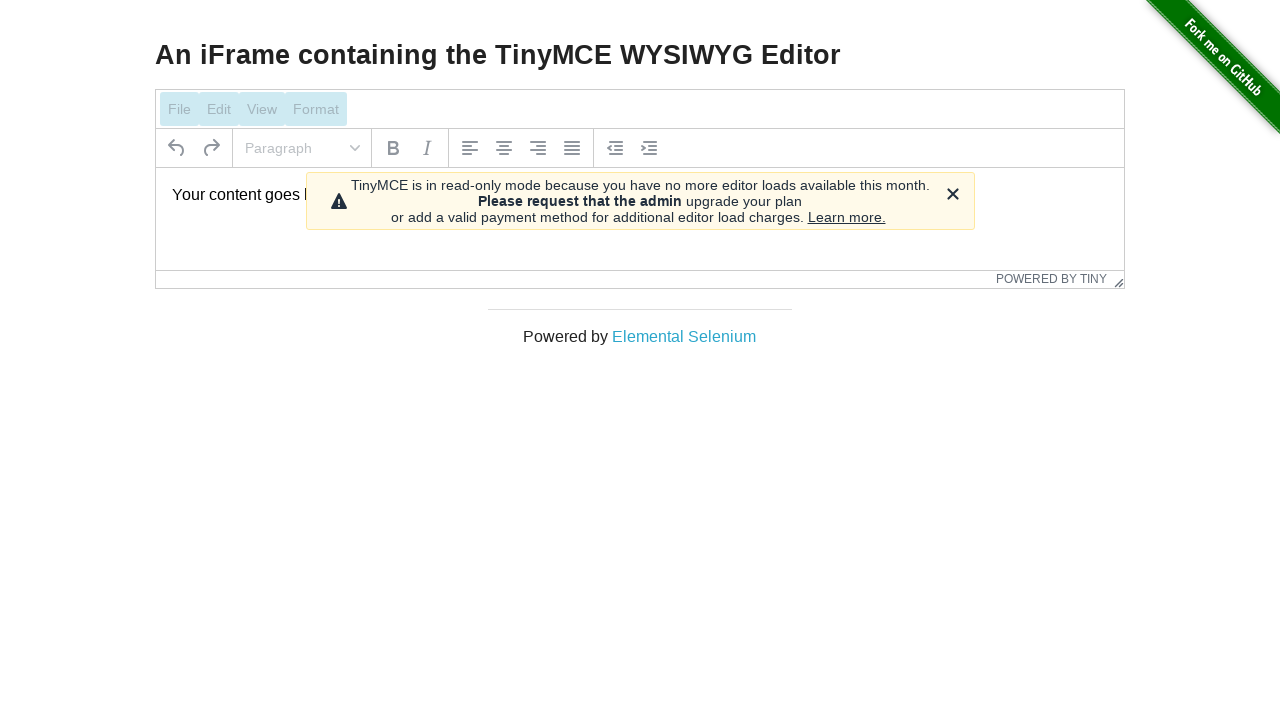

Waited for and verified TinyMCE editor header is present on the iframe page
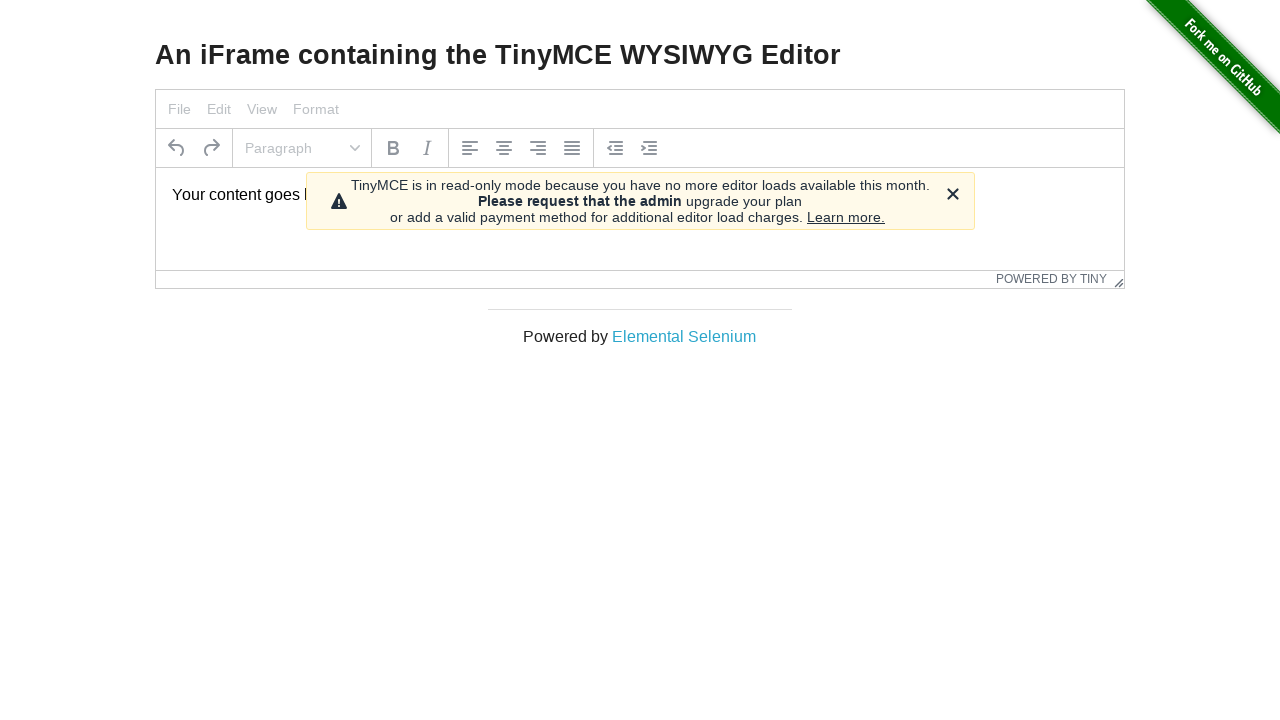

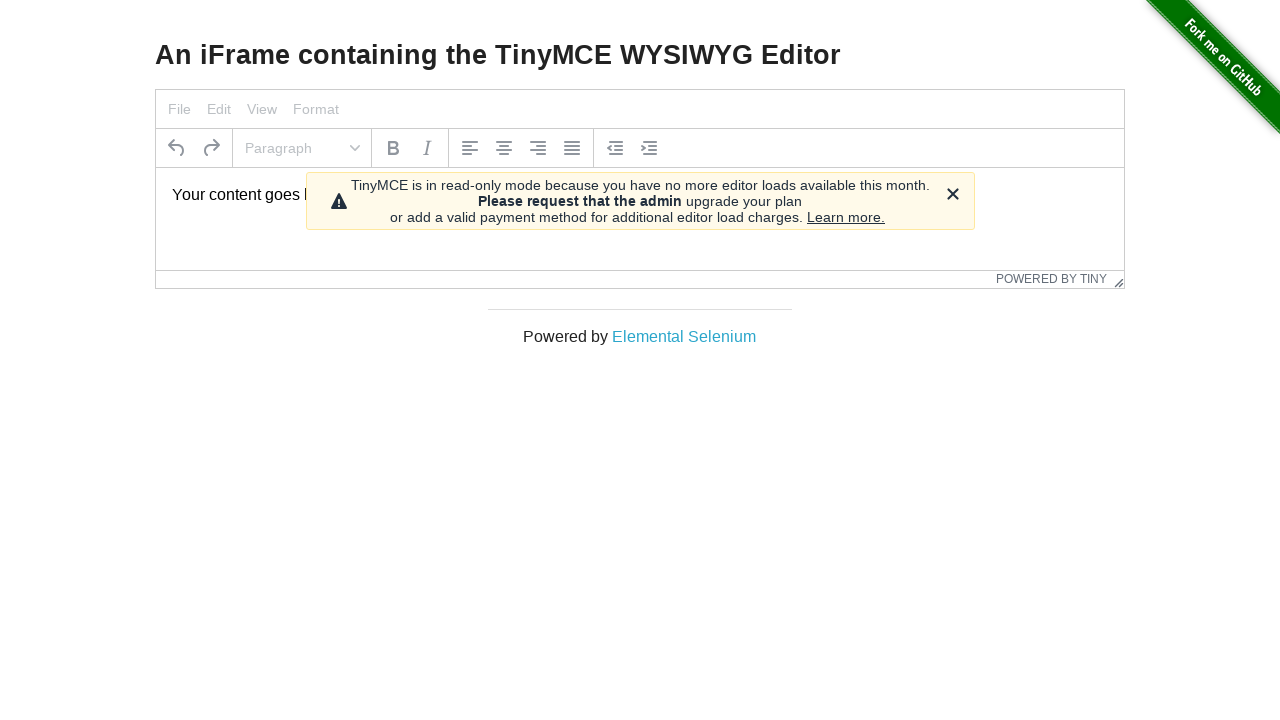